Tests clicking on the new user registration button on the CMS government portal using a class name locator

Starting URL: https://portal.cms.gov/portal/

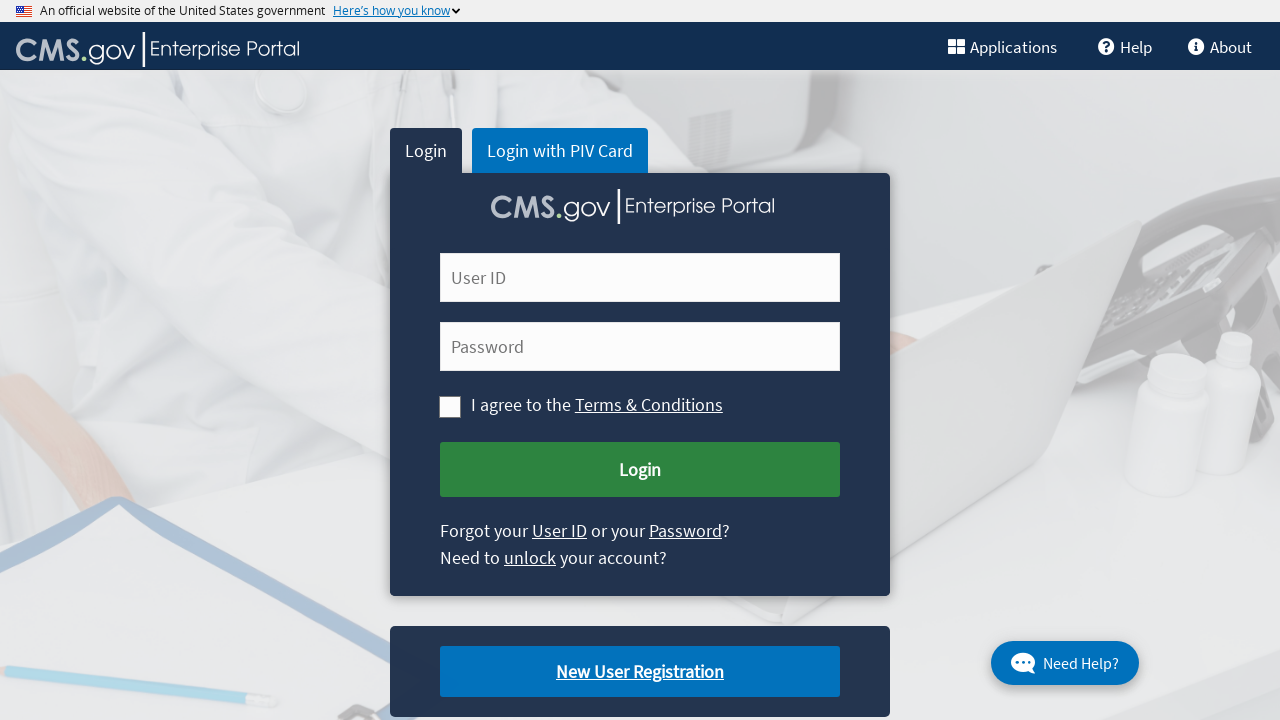

Navigated to CMS government portal homepage
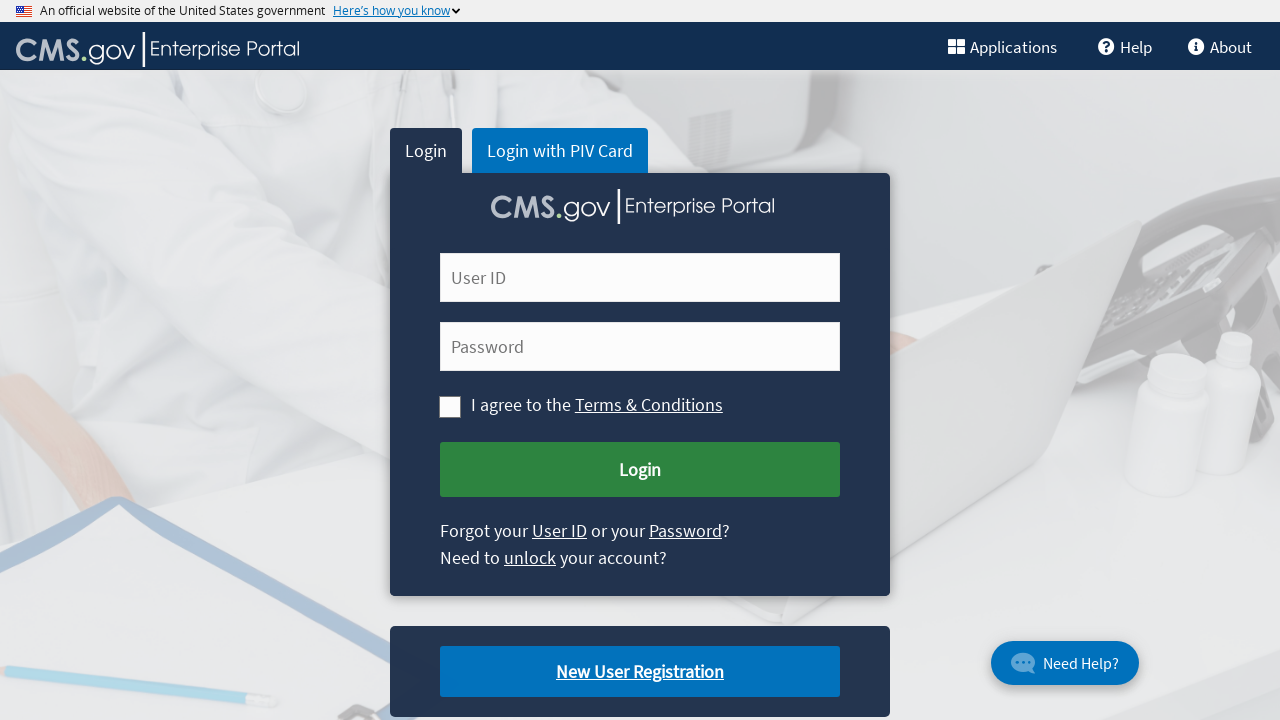

Clicked new user registration button using class name locator at (640, 672) on .cms-newuser-reg
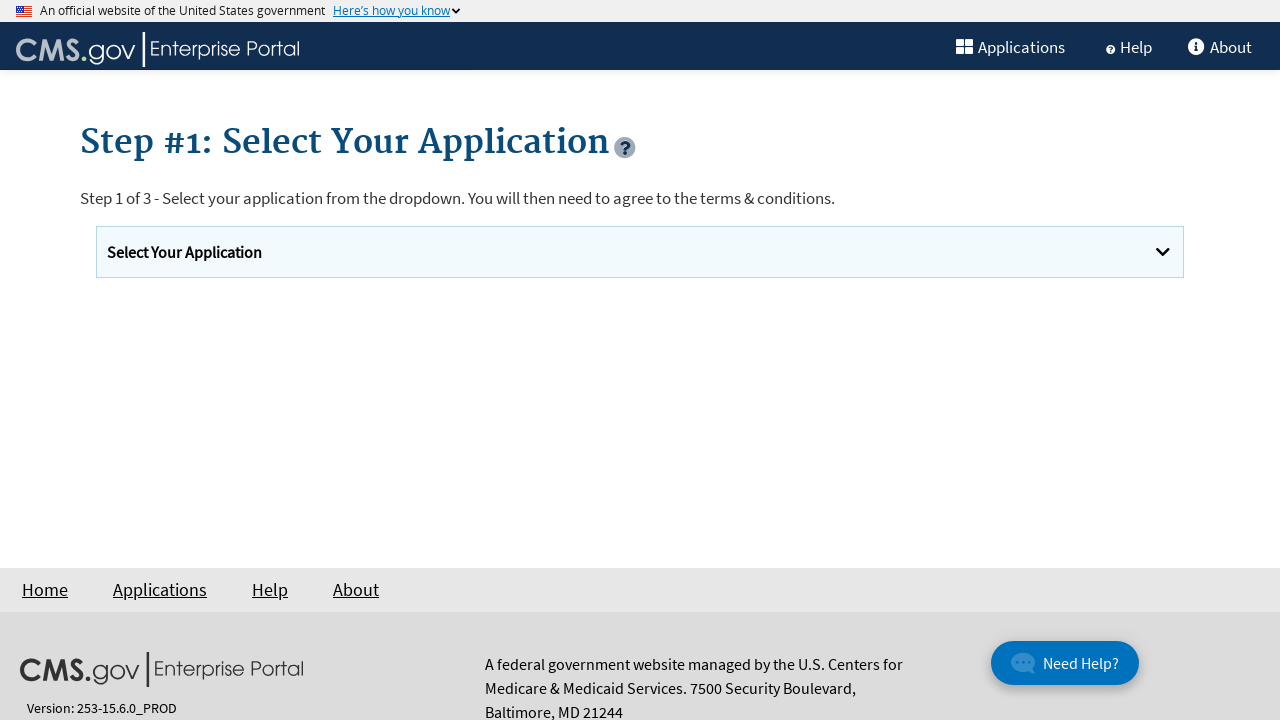

Waited for page to load after clicking registration button
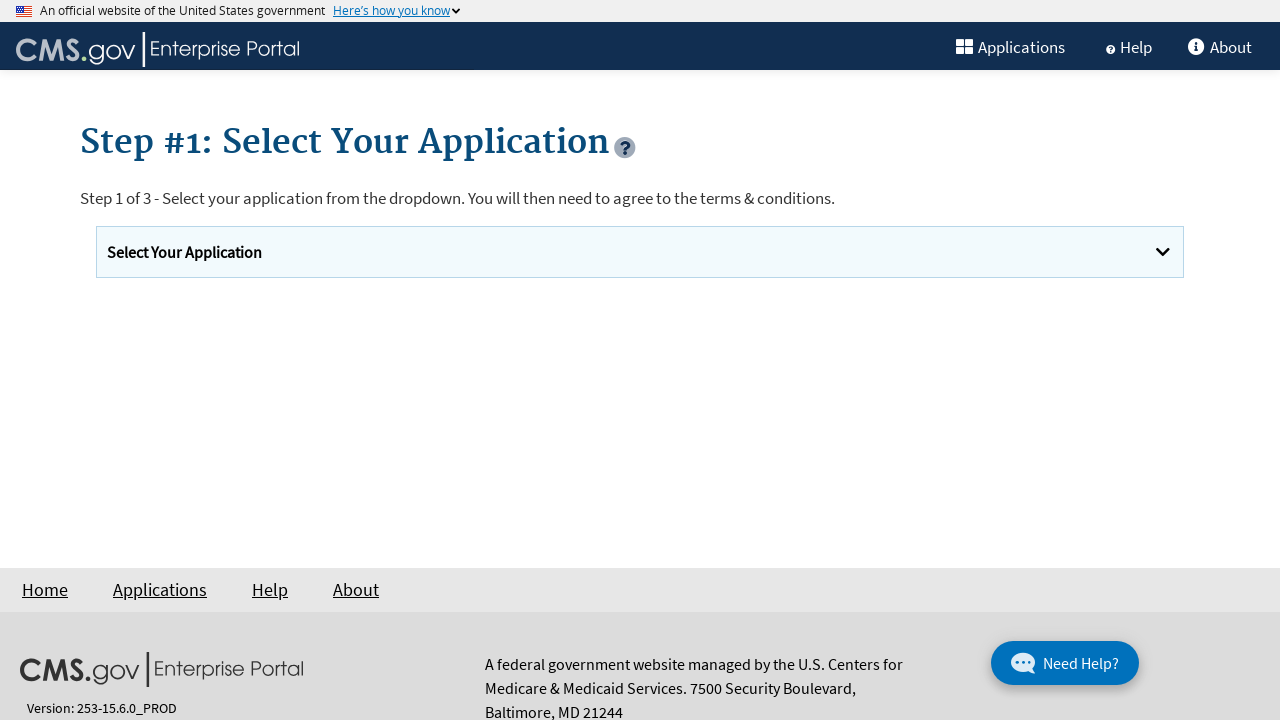

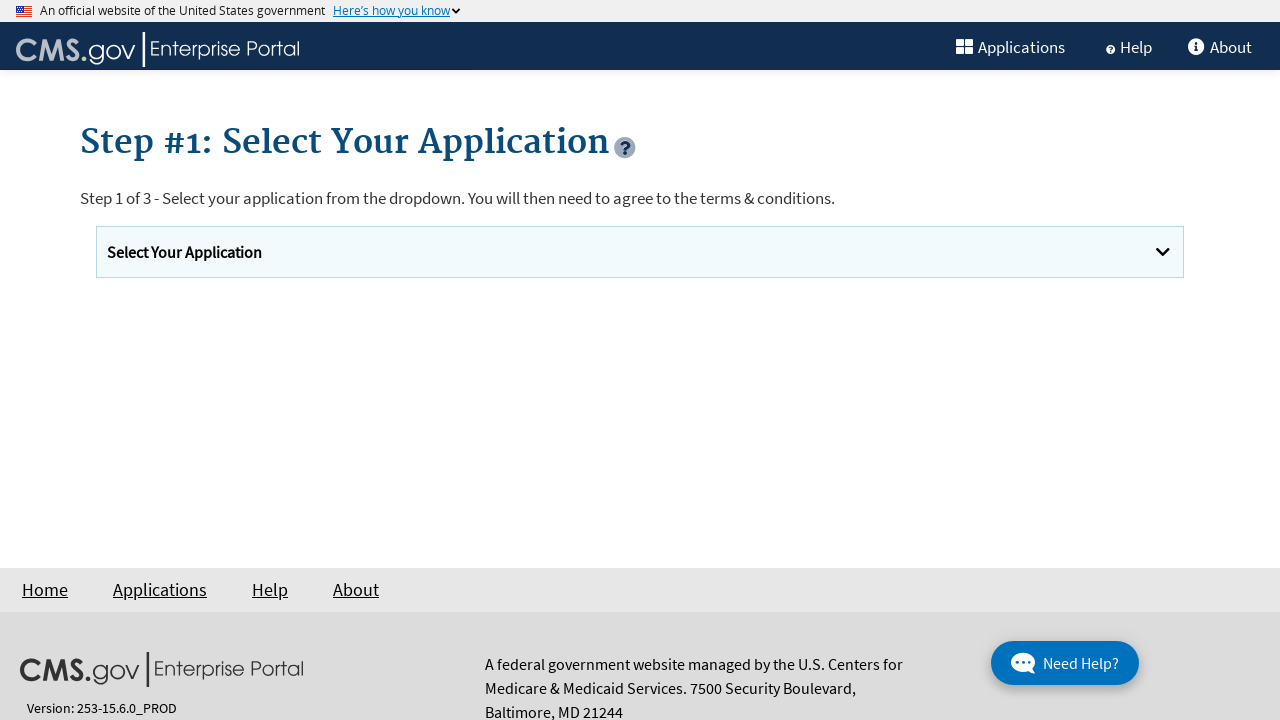